Performs a right-click context menu action on the Reset Password link and navigates using keyboard commands

Starting URL: https://cybersuccess.icehrm.com/

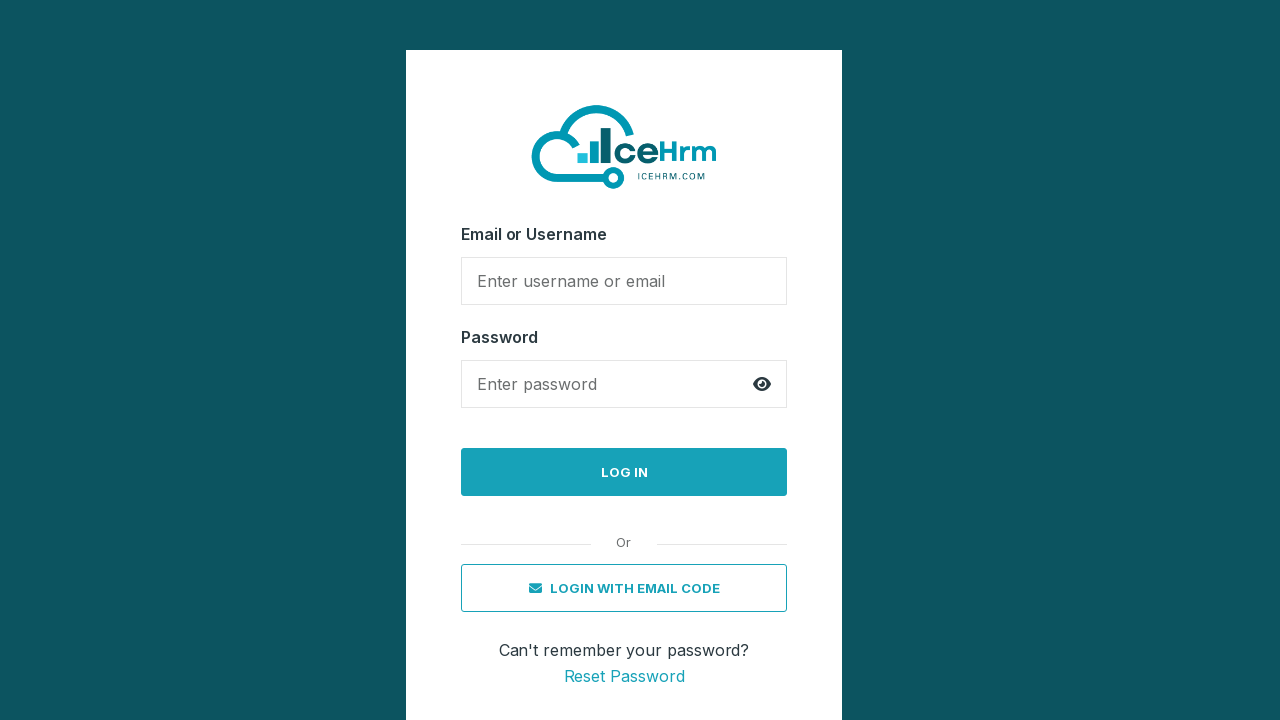

Right-clicked on Reset Password link to open context menu at (624, 676) on //a[text()='Reset Password']
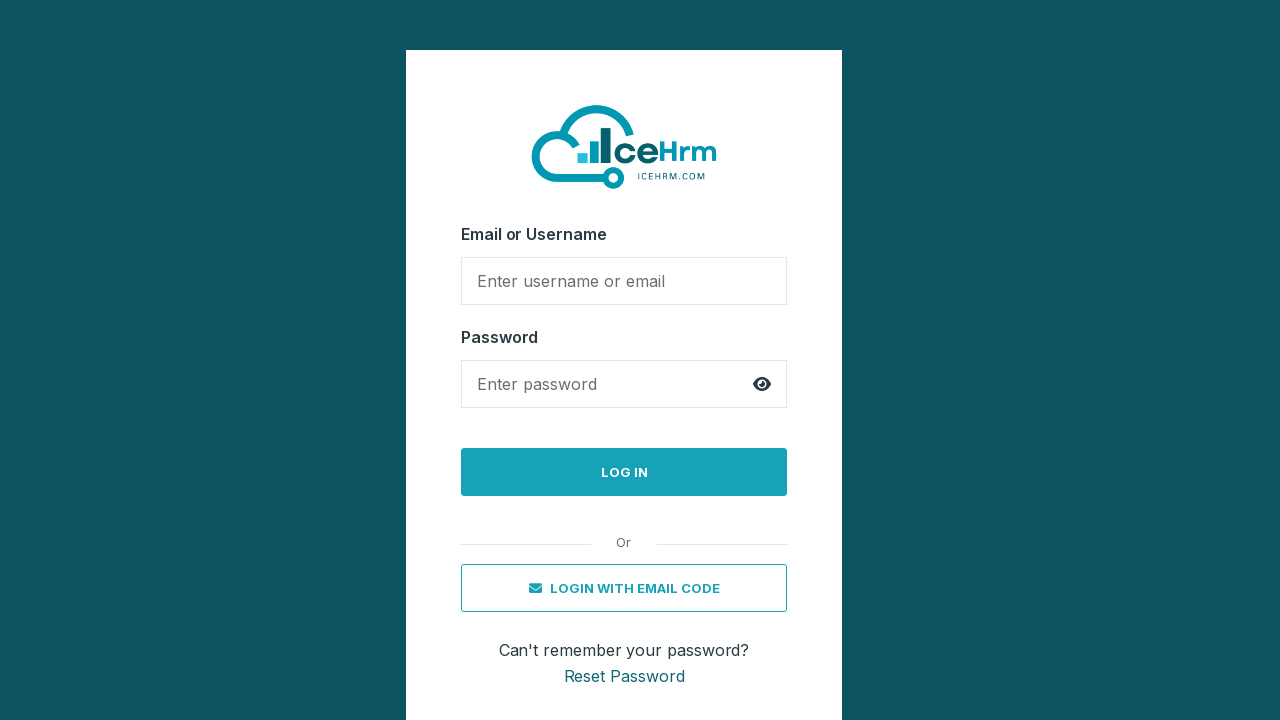

Pressed Down arrow key to navigate context menu
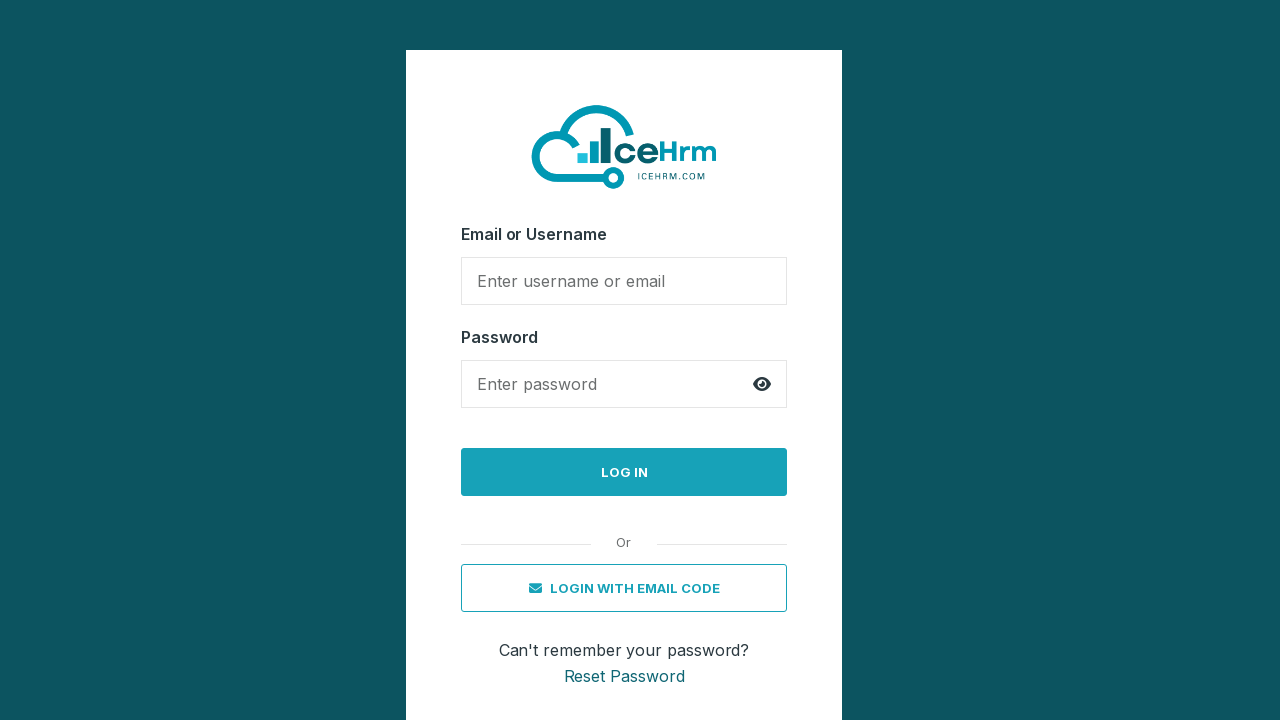

Pressed Enter key to select context menu option
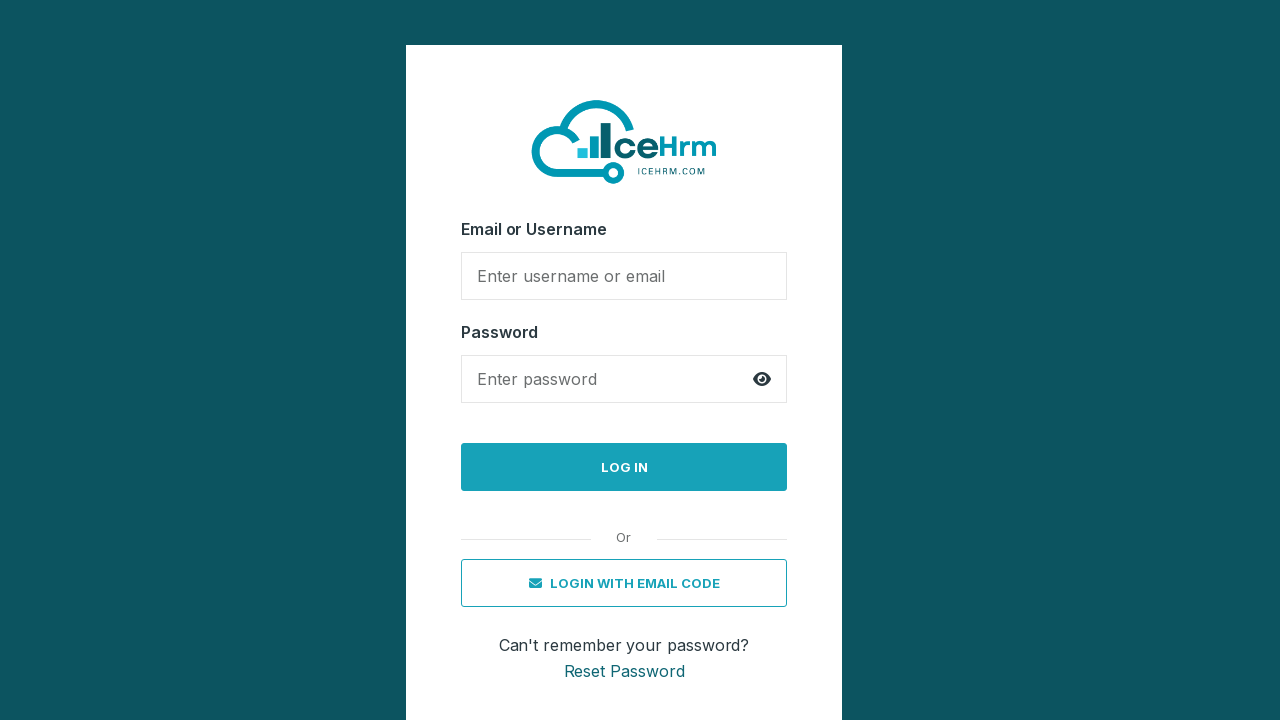

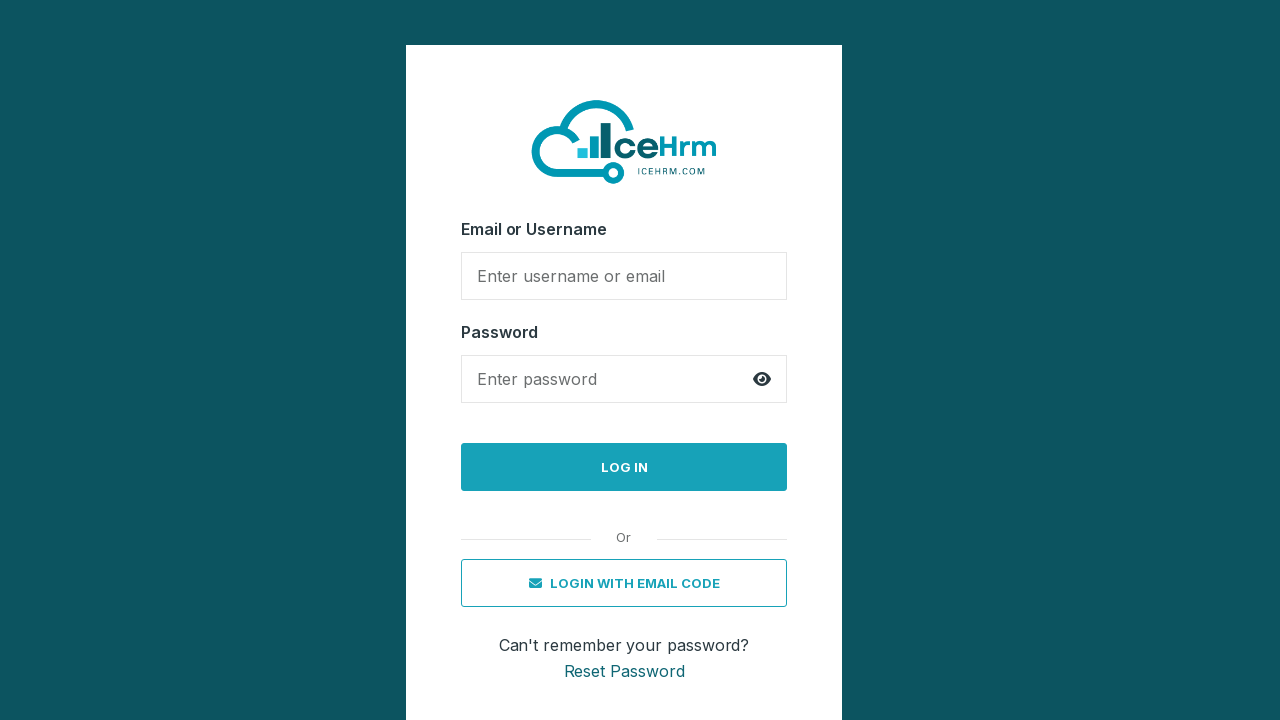